Tests right-click context menu functionality by performing a right-click action on a specific element

Starting URL: https://swisnl.github.io/jQuery-contextMenu/demo.html

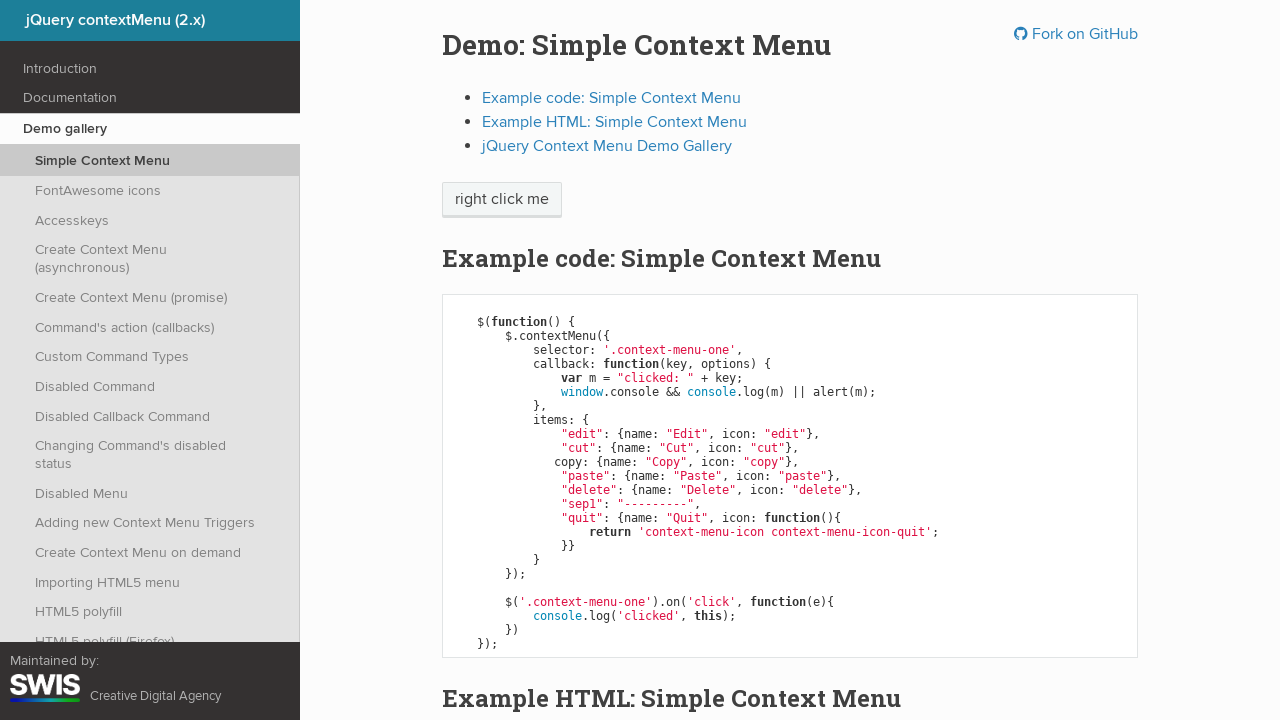

Located the 'right click me' element
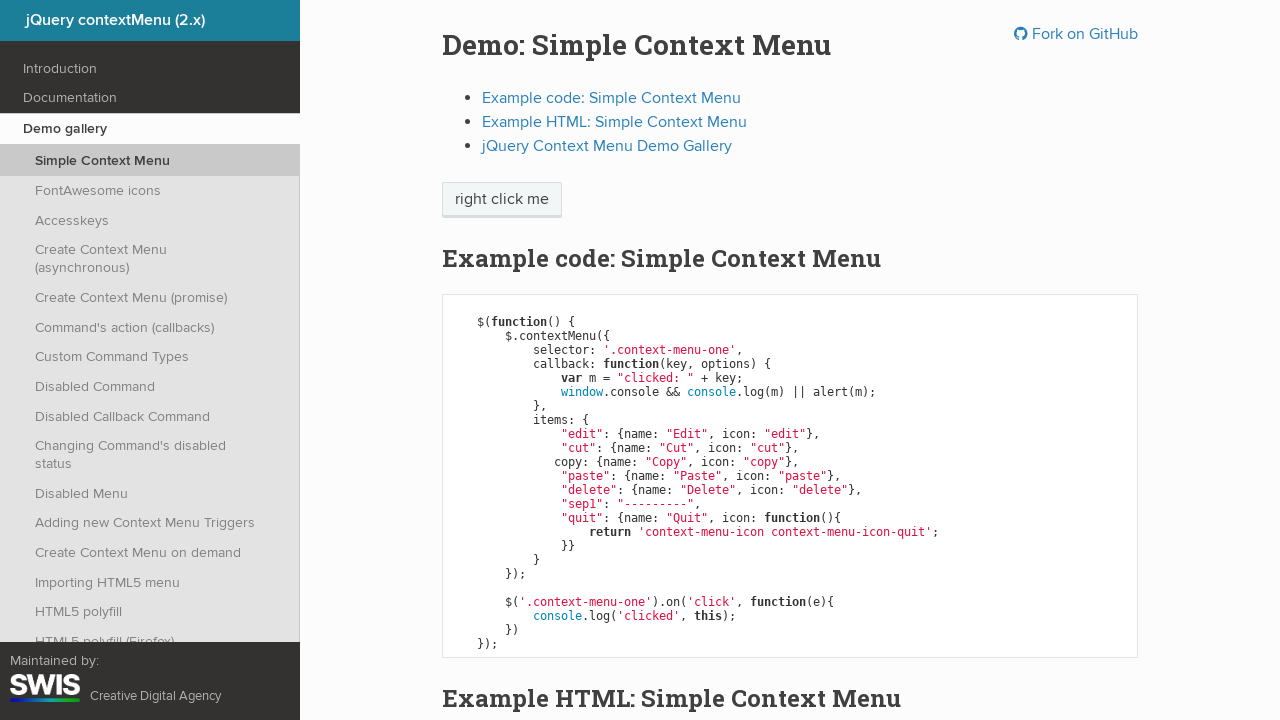

Performed right-click on 'right click me' element at (502, 200) on xpath=//span[text()='right click me']
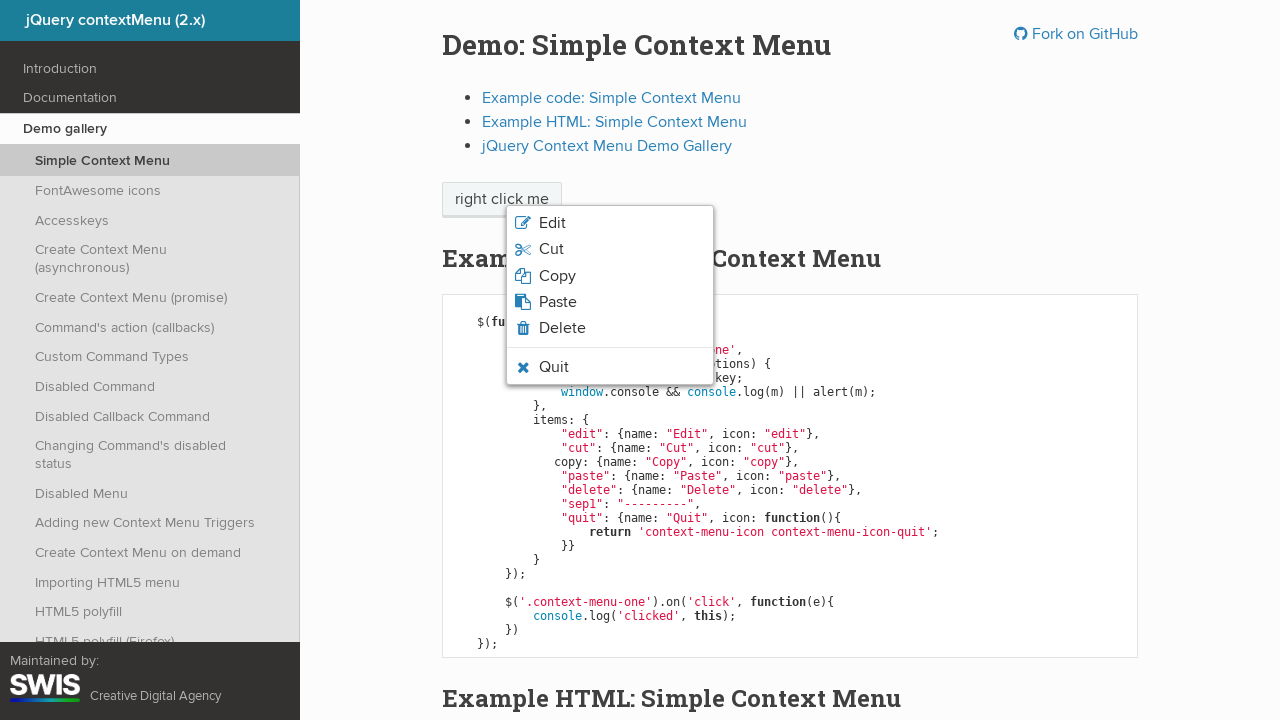

Context menu appeared and is visible
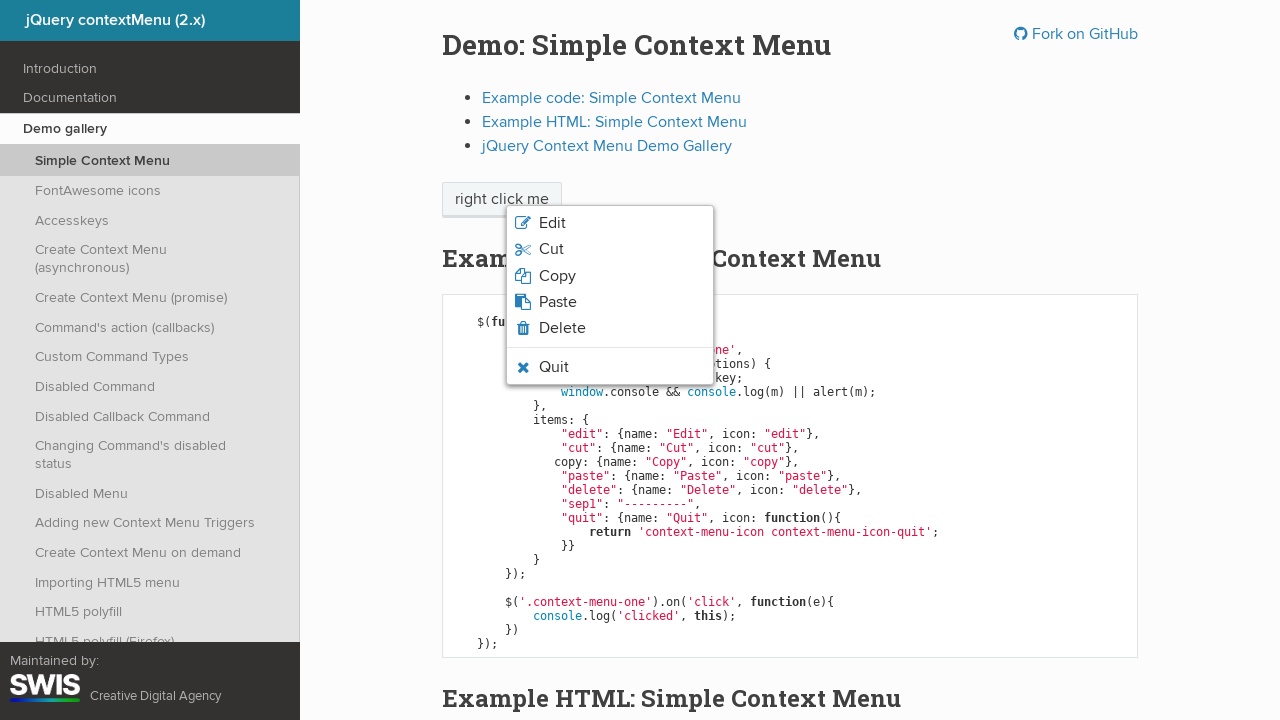

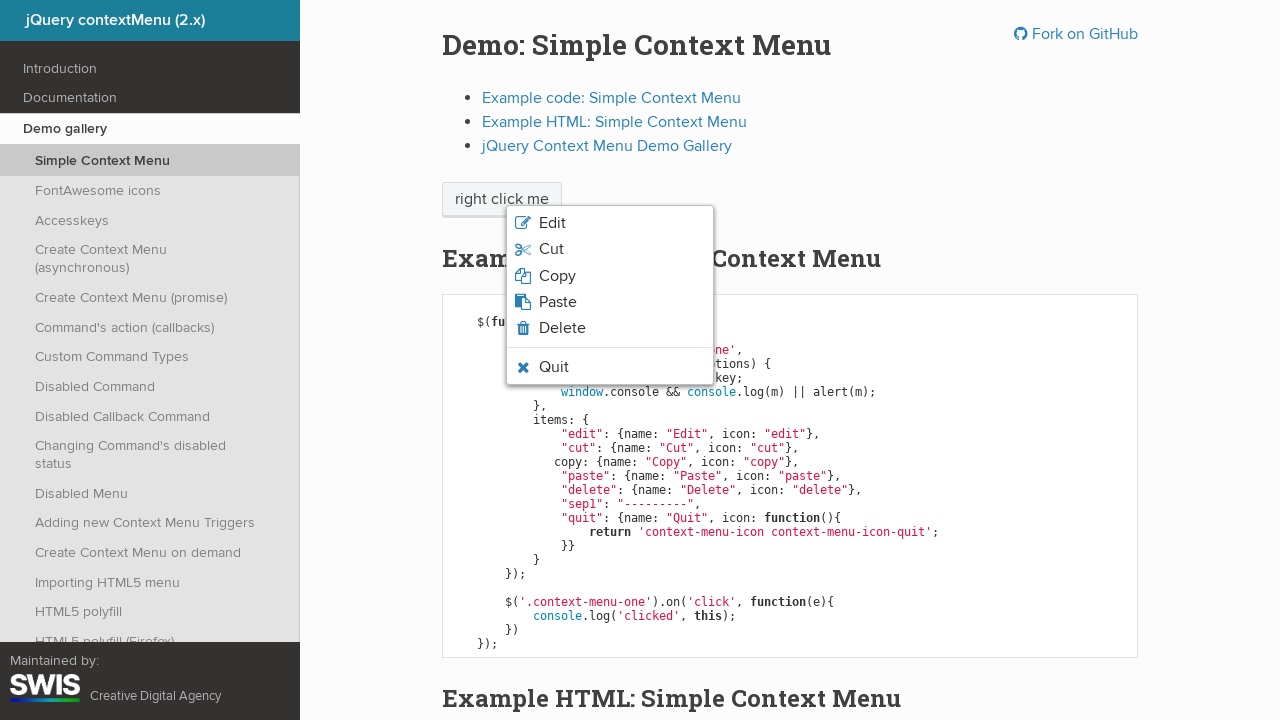